Tests filtering by clicking Phones category and verifying products are displayed.

Starting URL: https://www.demoblaze.com/

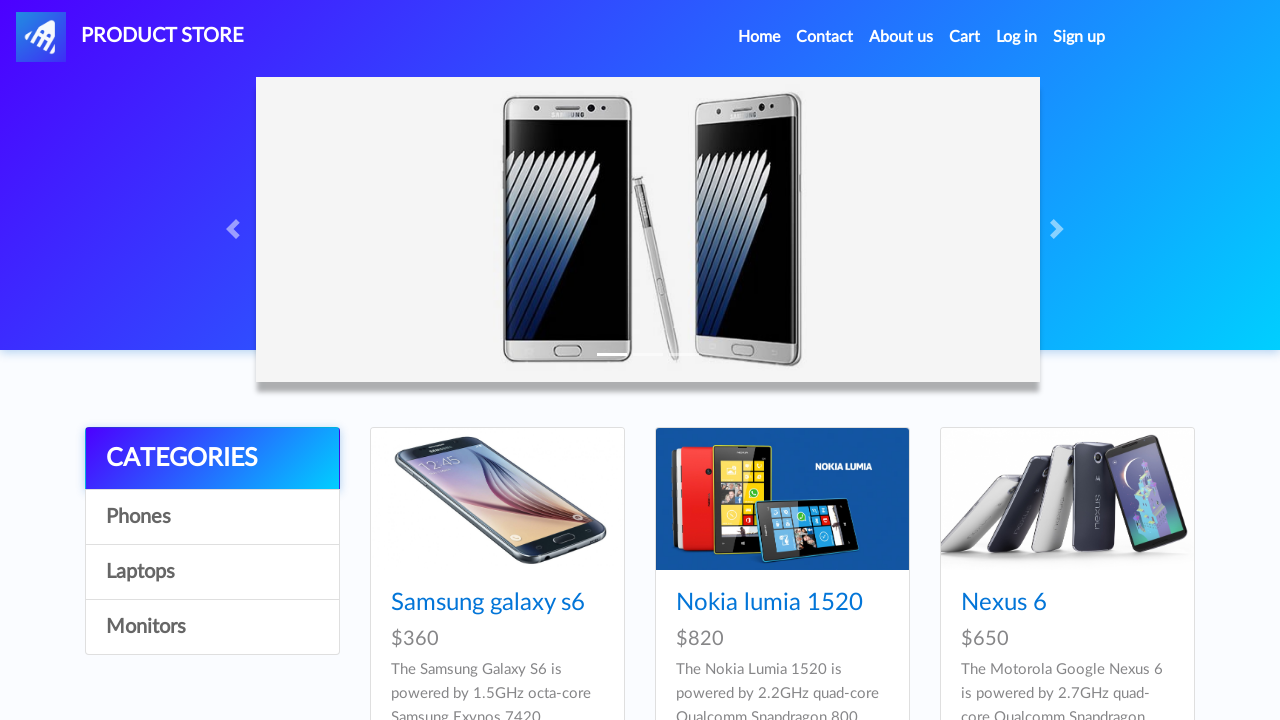

Clicked on Phones category at (212, 517) on text=Phones
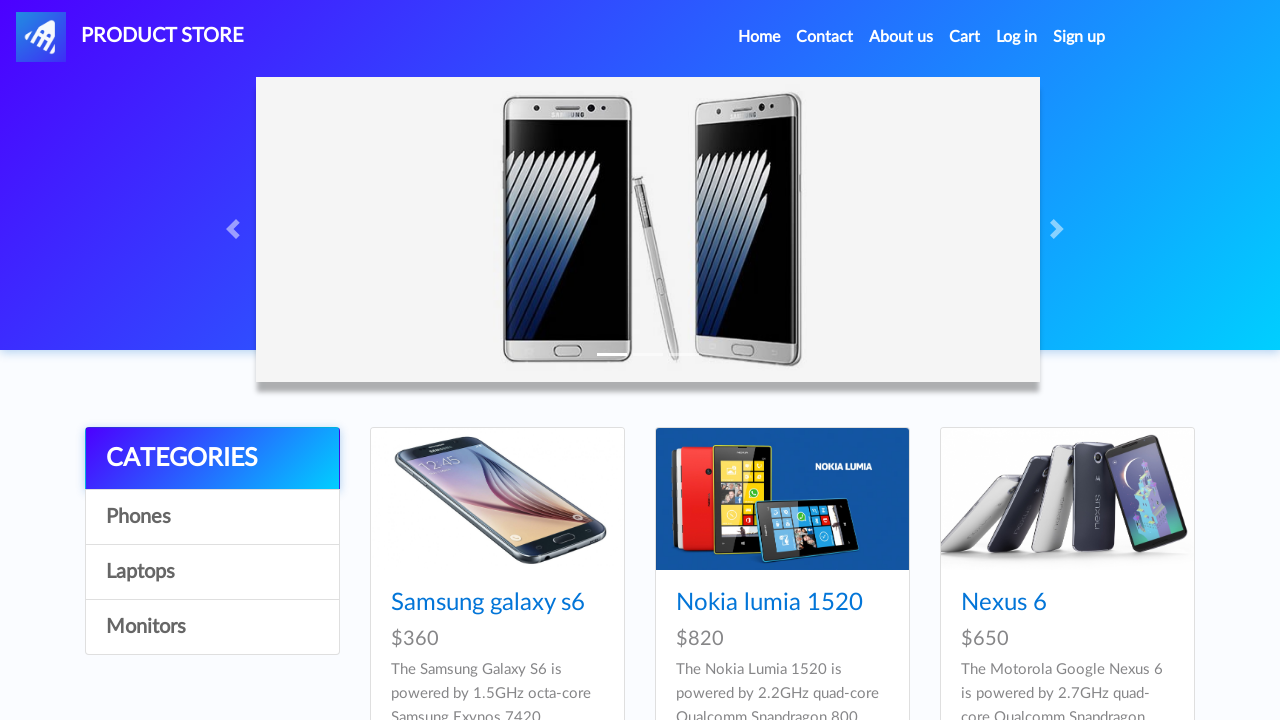

Products loaded after clicking Phones category
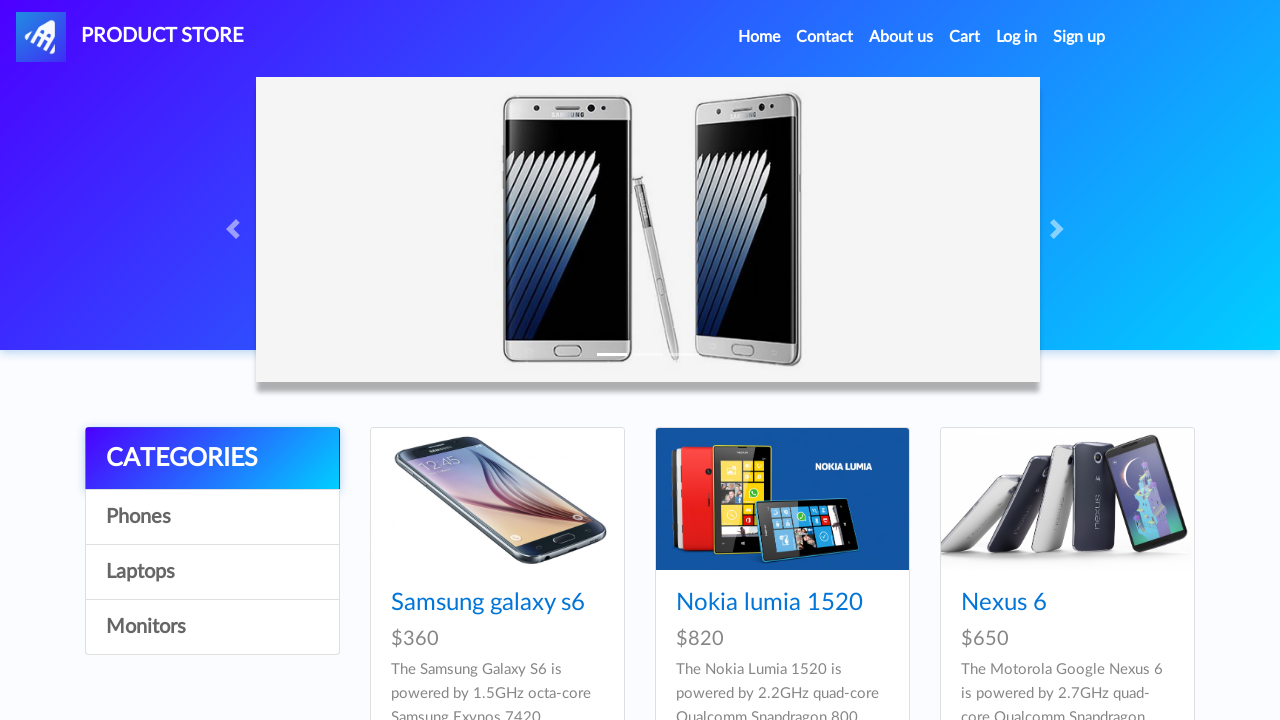

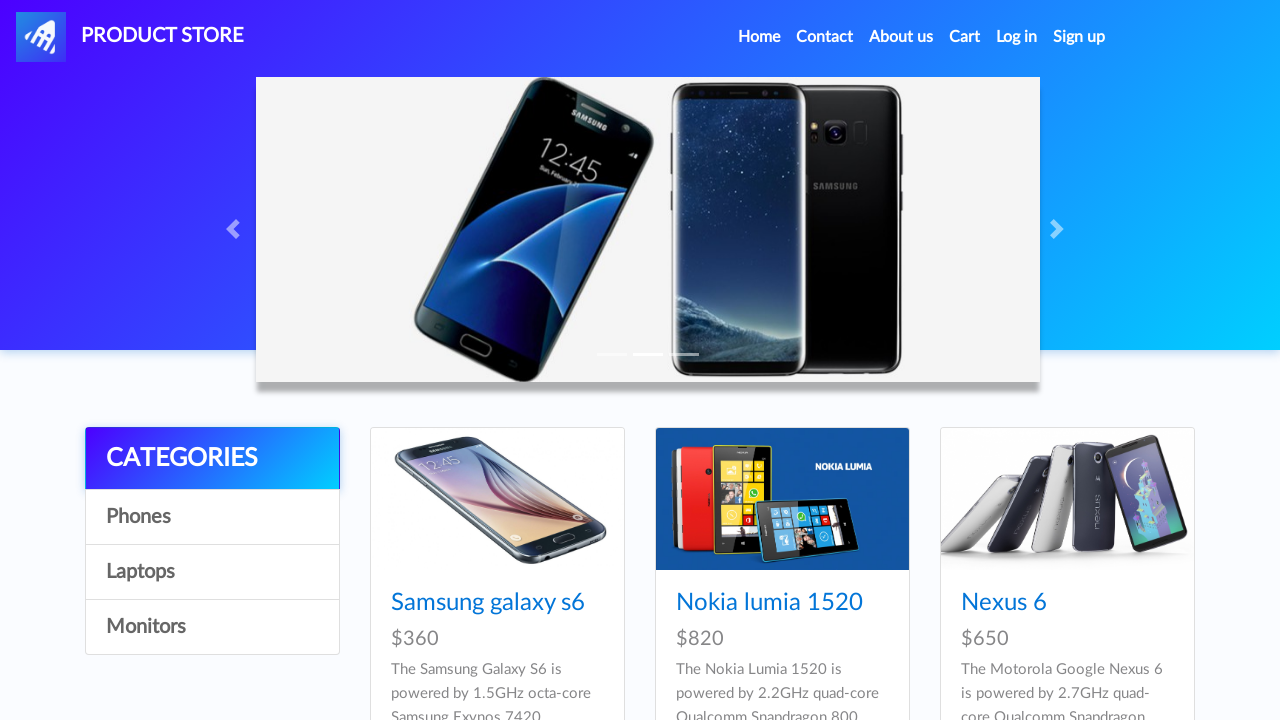